Tests the DemoQA text box form by navigating through the Elements section, filling out all form fields with valid data, submitting the form, and verifying the entered data appears below.

Starting URL: https://demoqa.com/

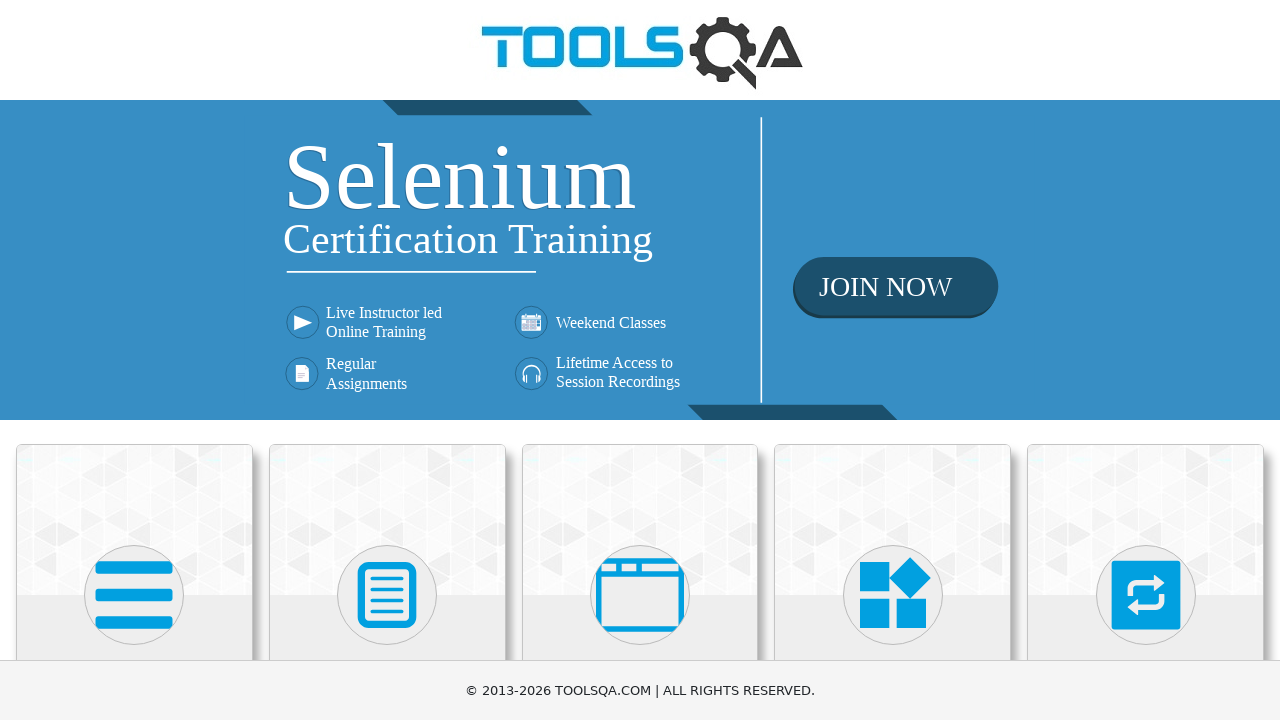

Clicked on Elements section at (134, 360) on xpath=//h5[text()='Elements']
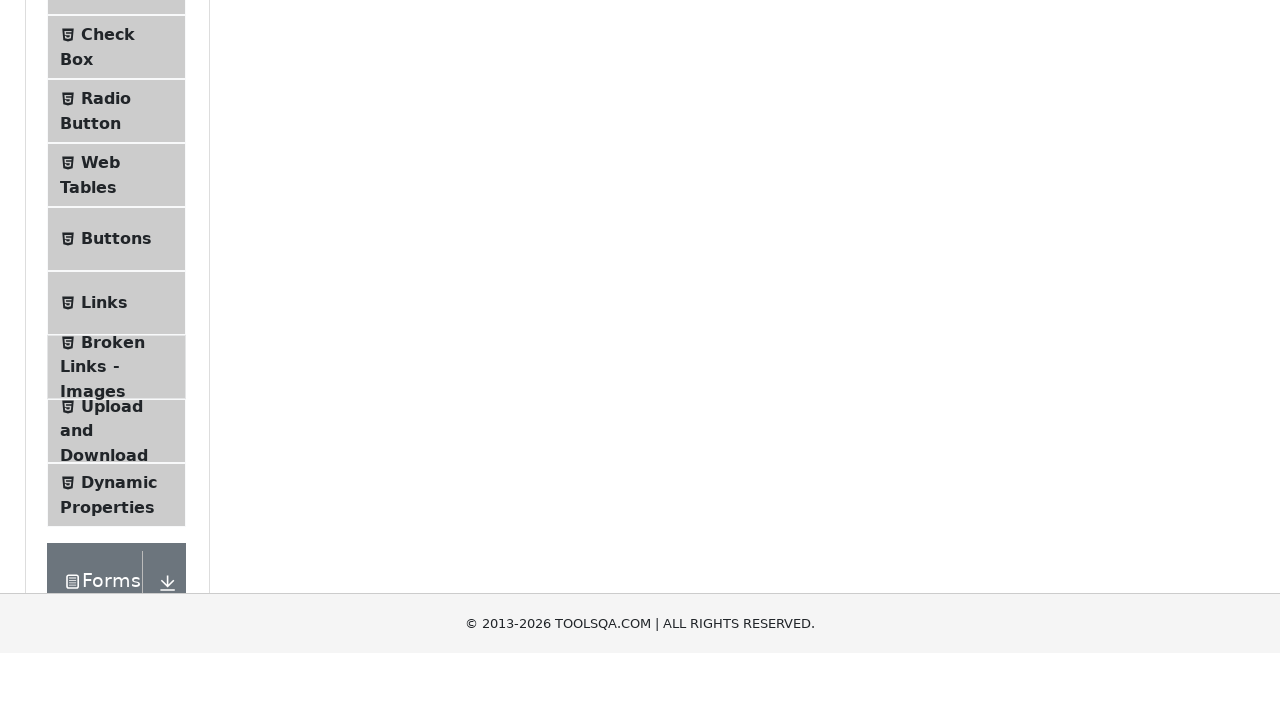

Clicked on Text Box menu item at (119, 261) on xpath=//span[text()='Text Box']
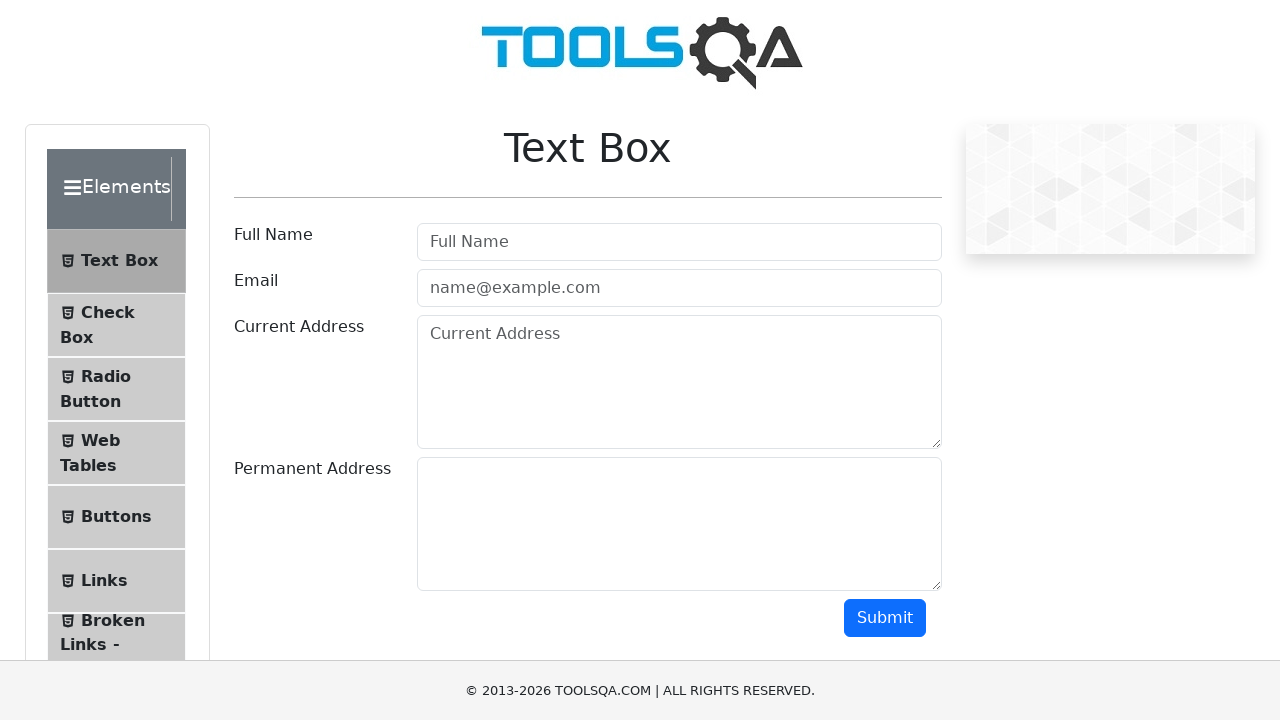

Filled userName field with 'John Smith' on #userName
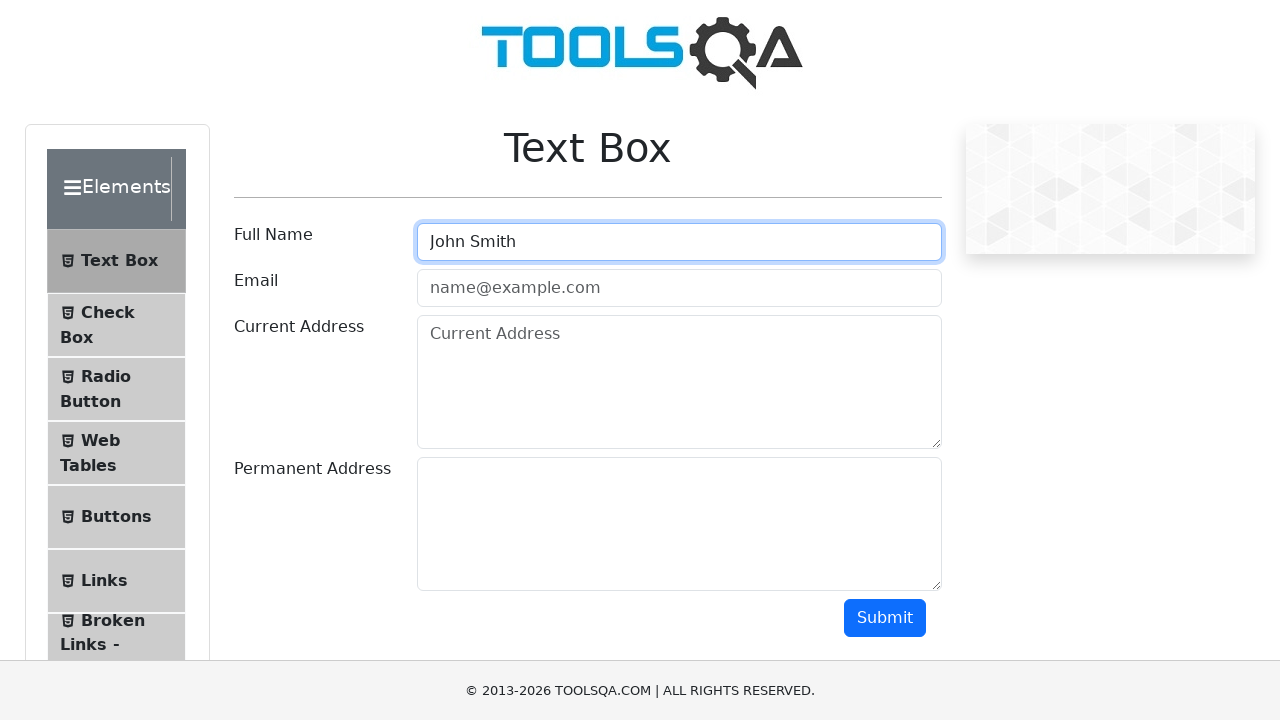

Filled userEmail field with 'john.smith@example.com' on #userEmail
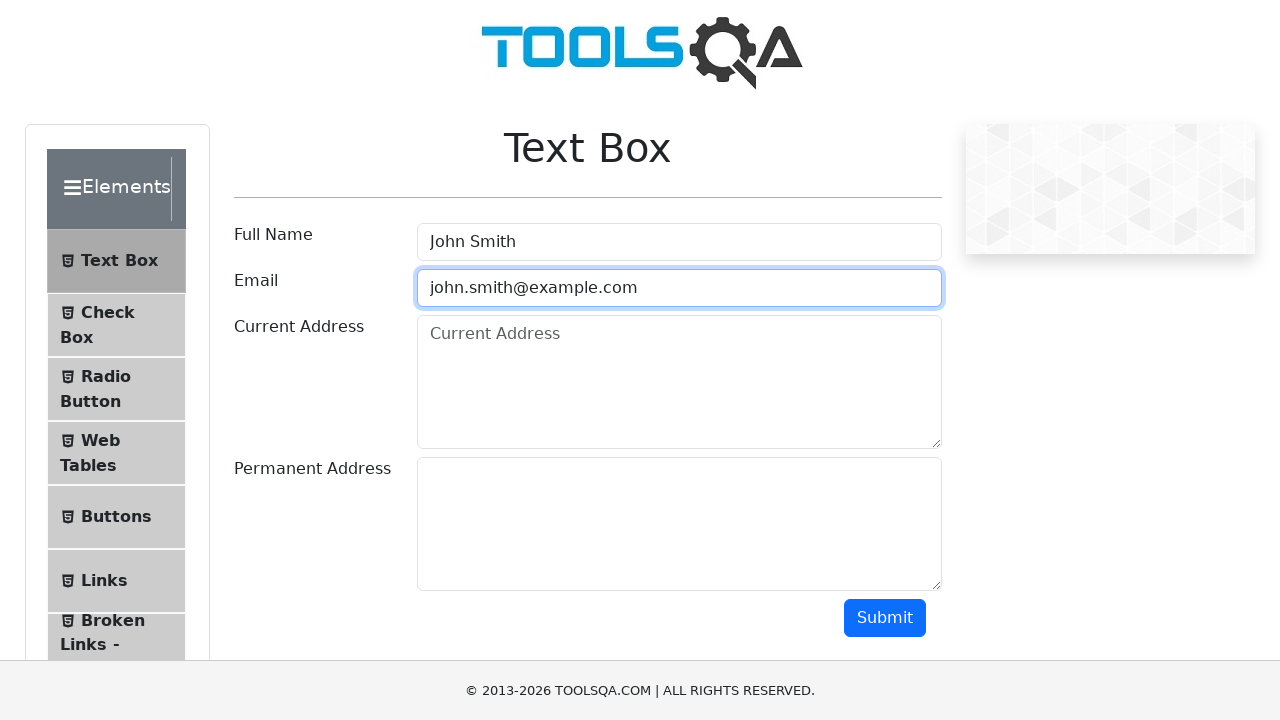

Filled currentAddress field with '123 Main Street, Apt 4B, New York, NY 10001' on #currentAddress
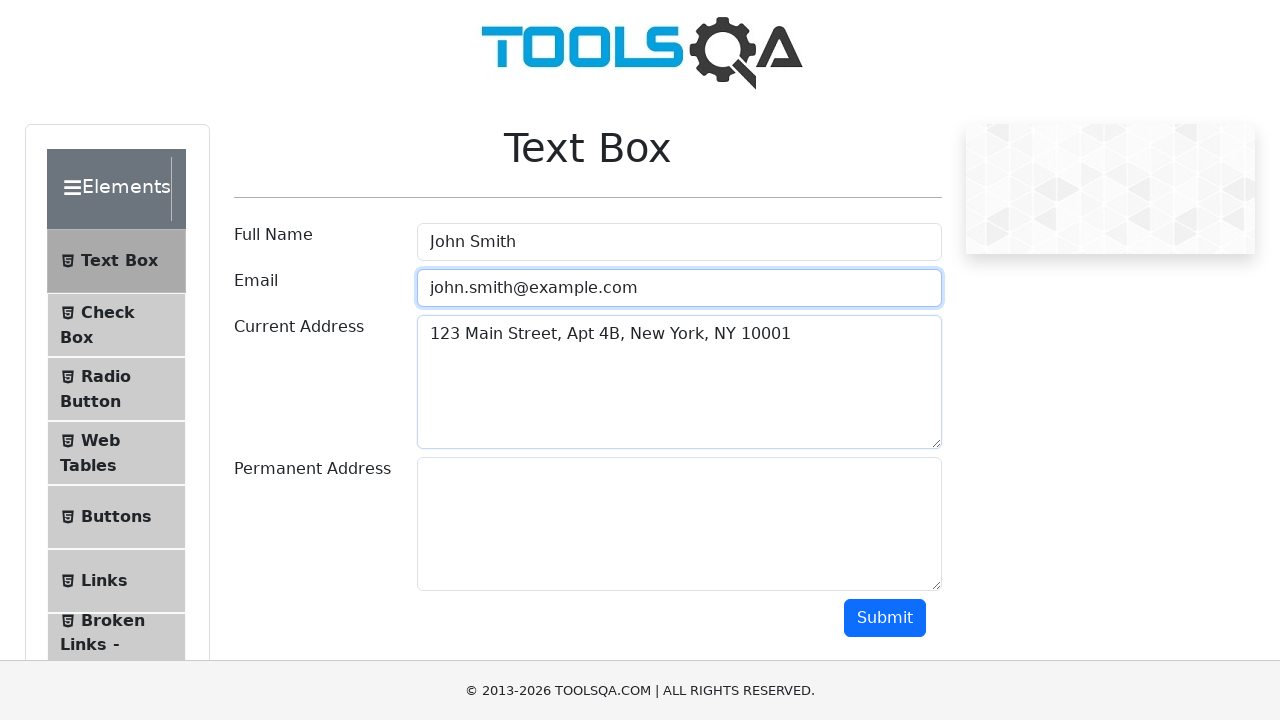

Filled permanentAddress field with '456 Oak Avenue, Suite 200, Los Angeles, CA 90001' on #permanentAddress
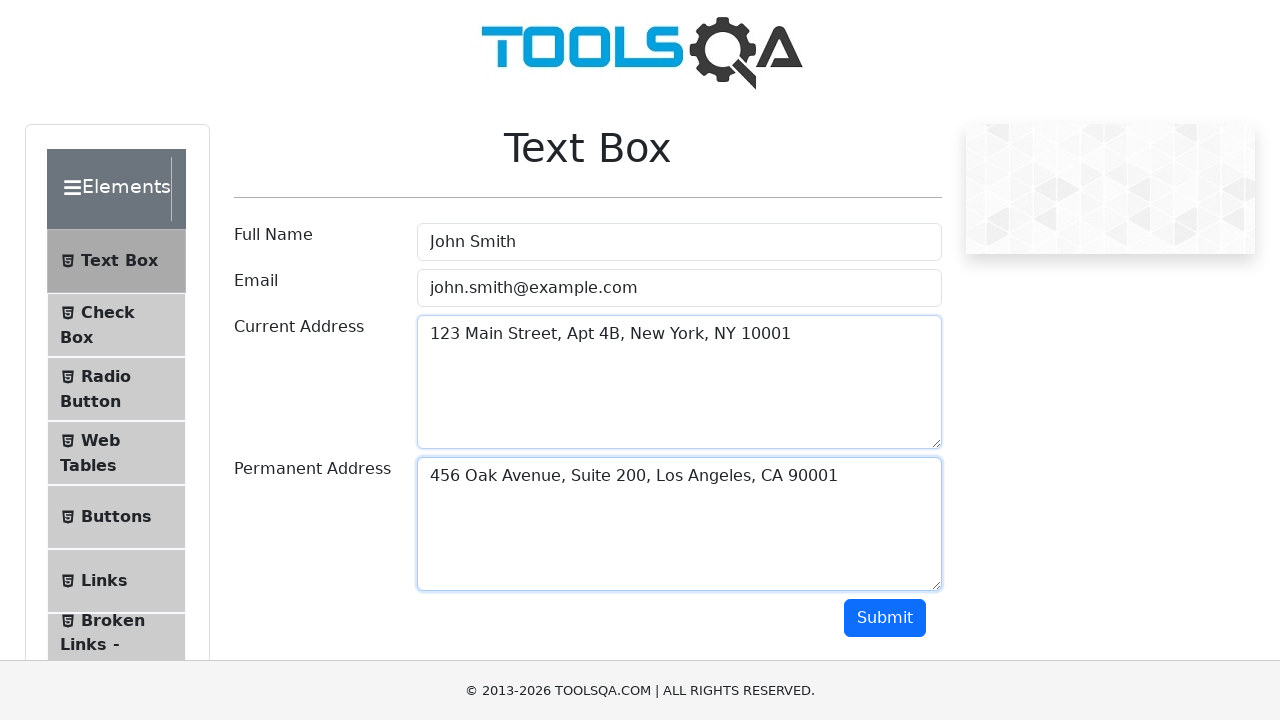

Clicked Submit button at (885, 618) on #submit
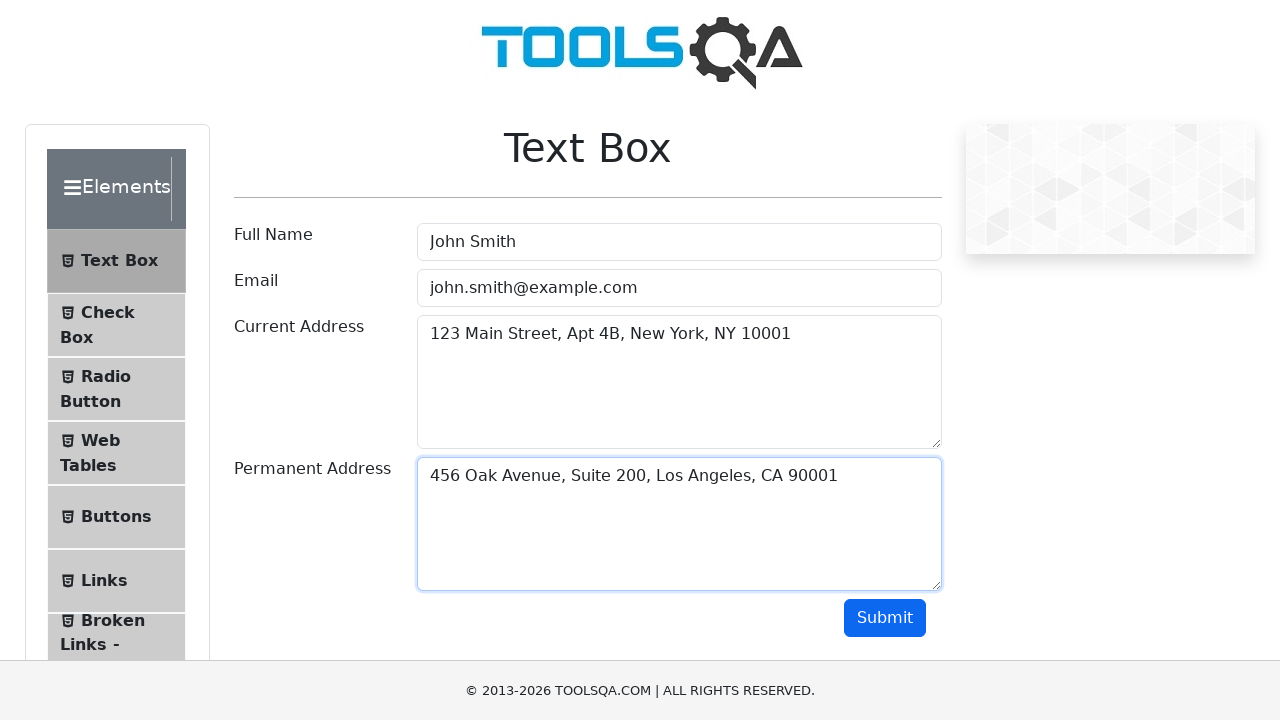

Results appeared and name field is visible
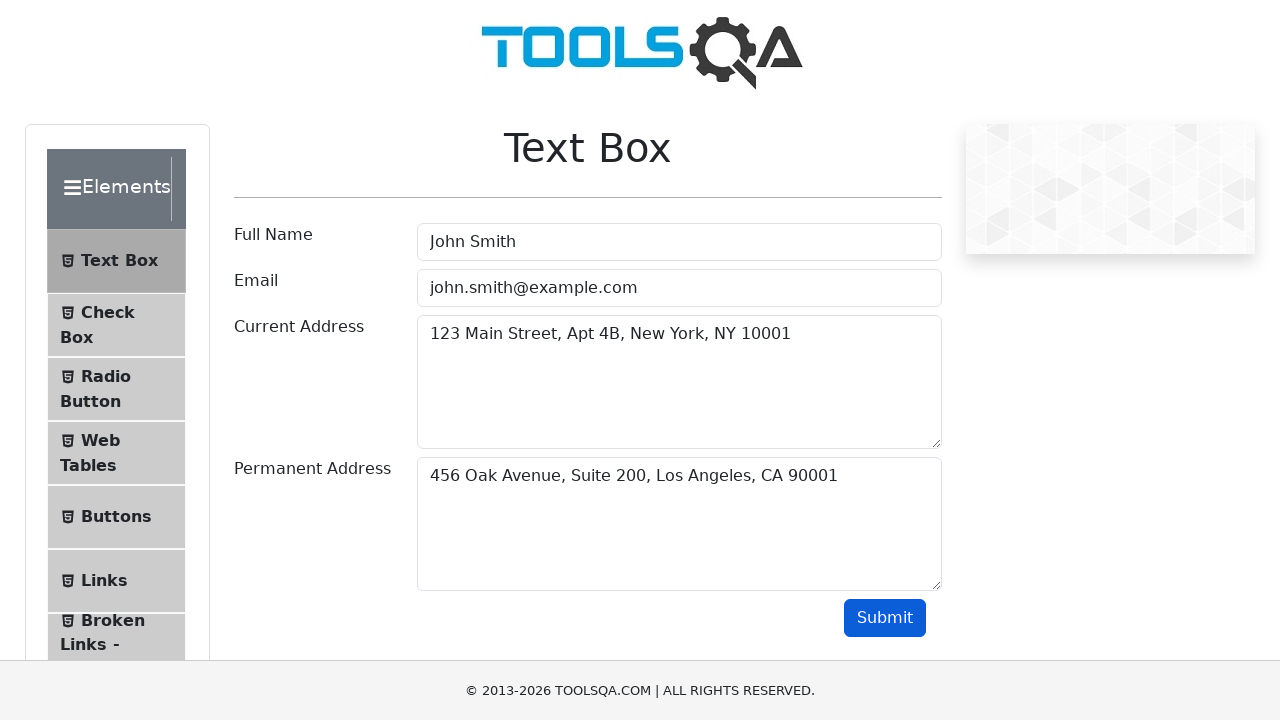

Verified 'John Smith' appears in output
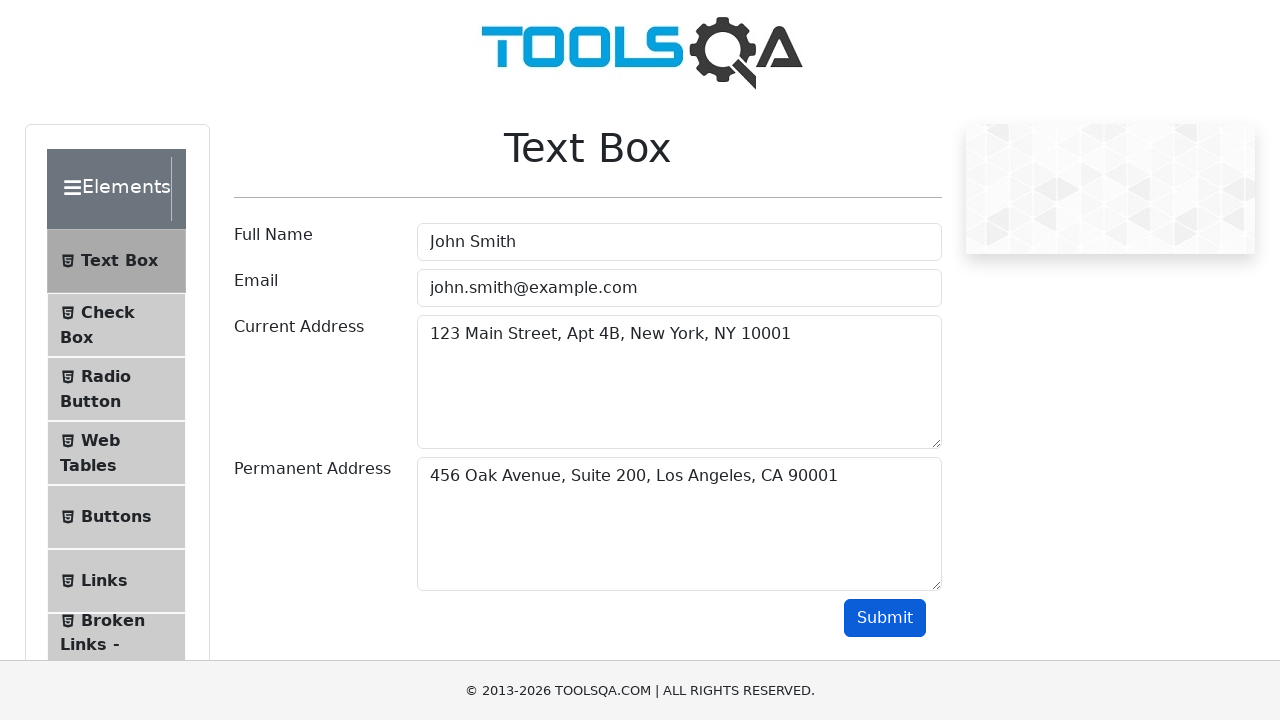

Verified 'john.smith@example.com' appears in output
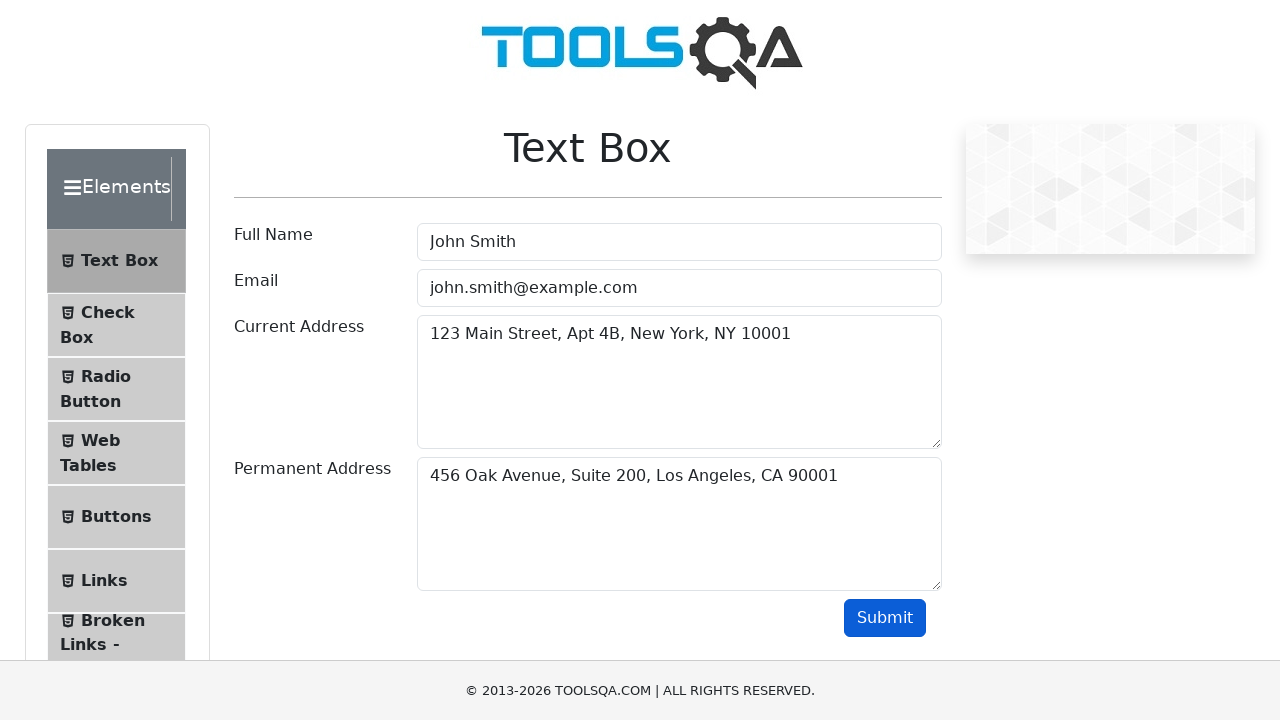

Verified current address appears in output
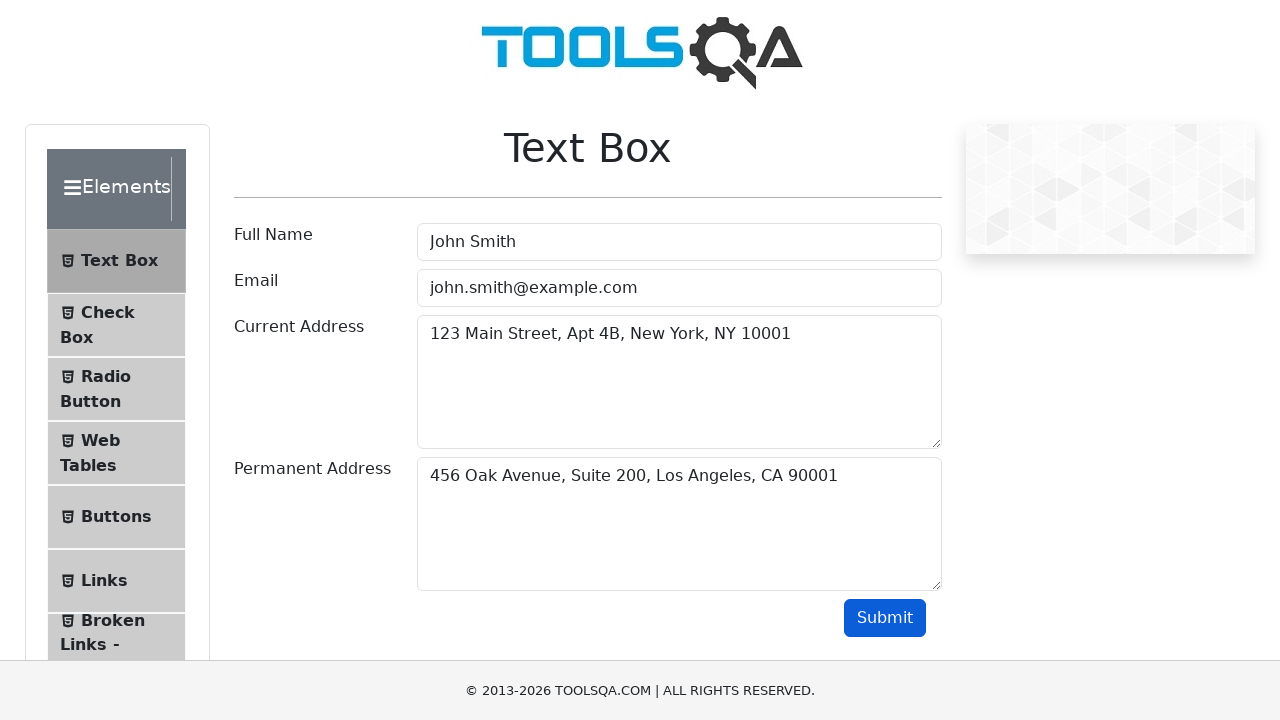

Verified permanent address appears in output
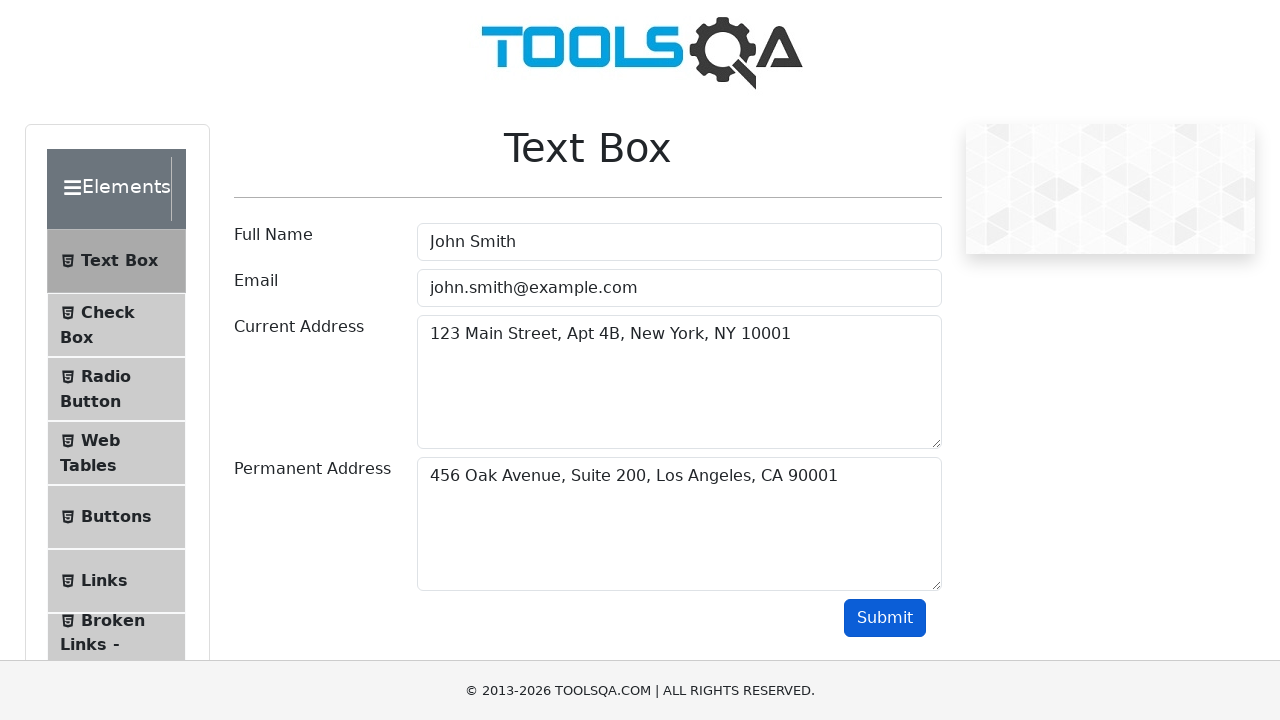

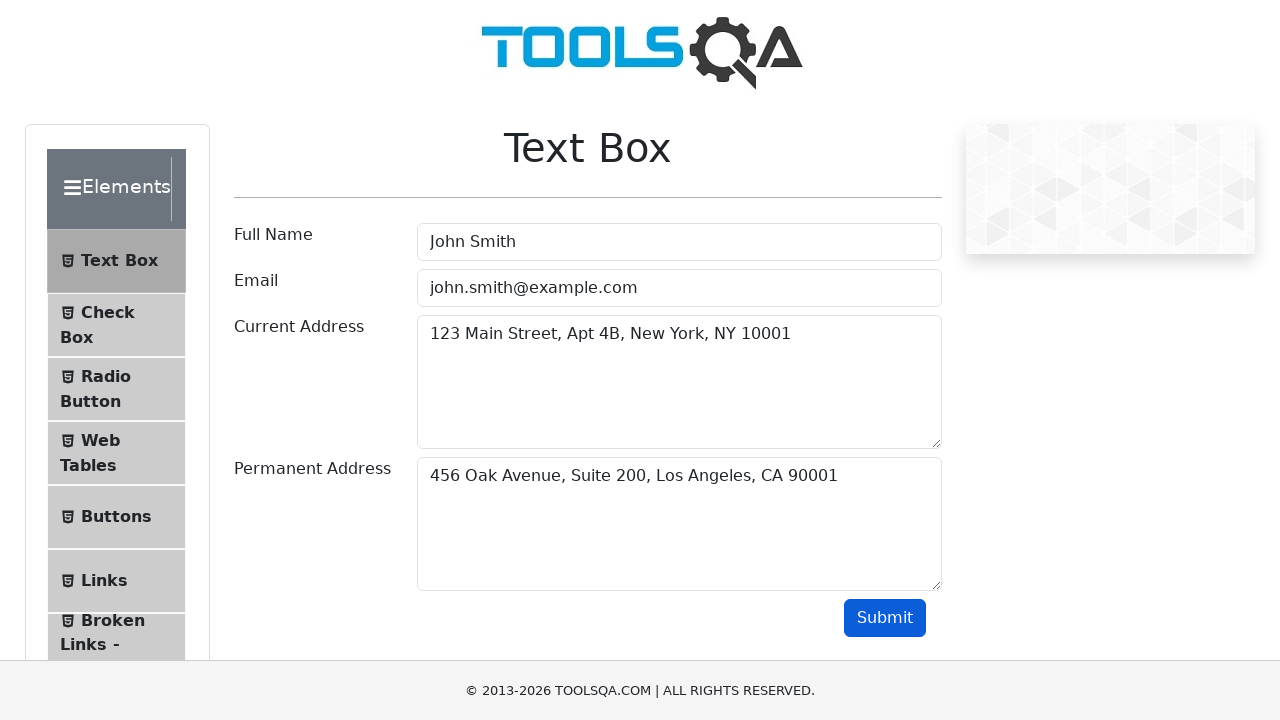